Tests sending a tab key press using keyboard actions without targeting a specific element first, and verifies the result text displays "TAB"

Starting URL: http://the-internet.herokuapp.com/key_presses

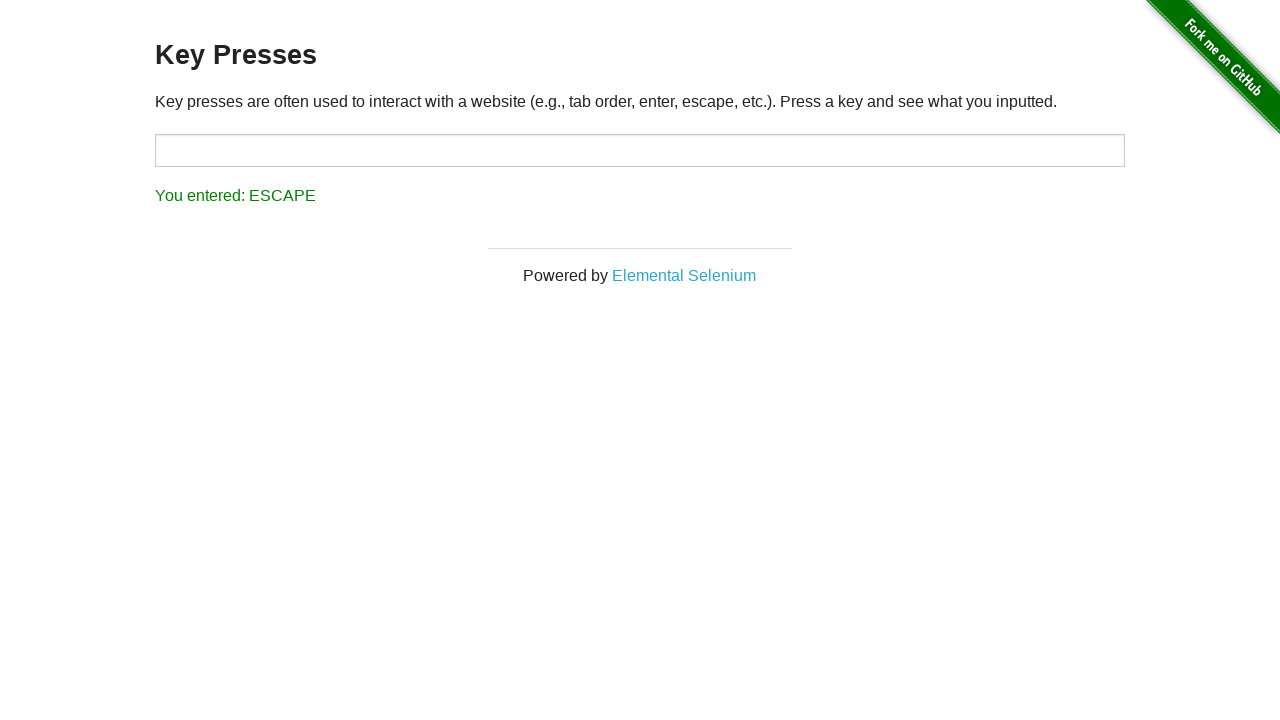

Navigated to key presses test page
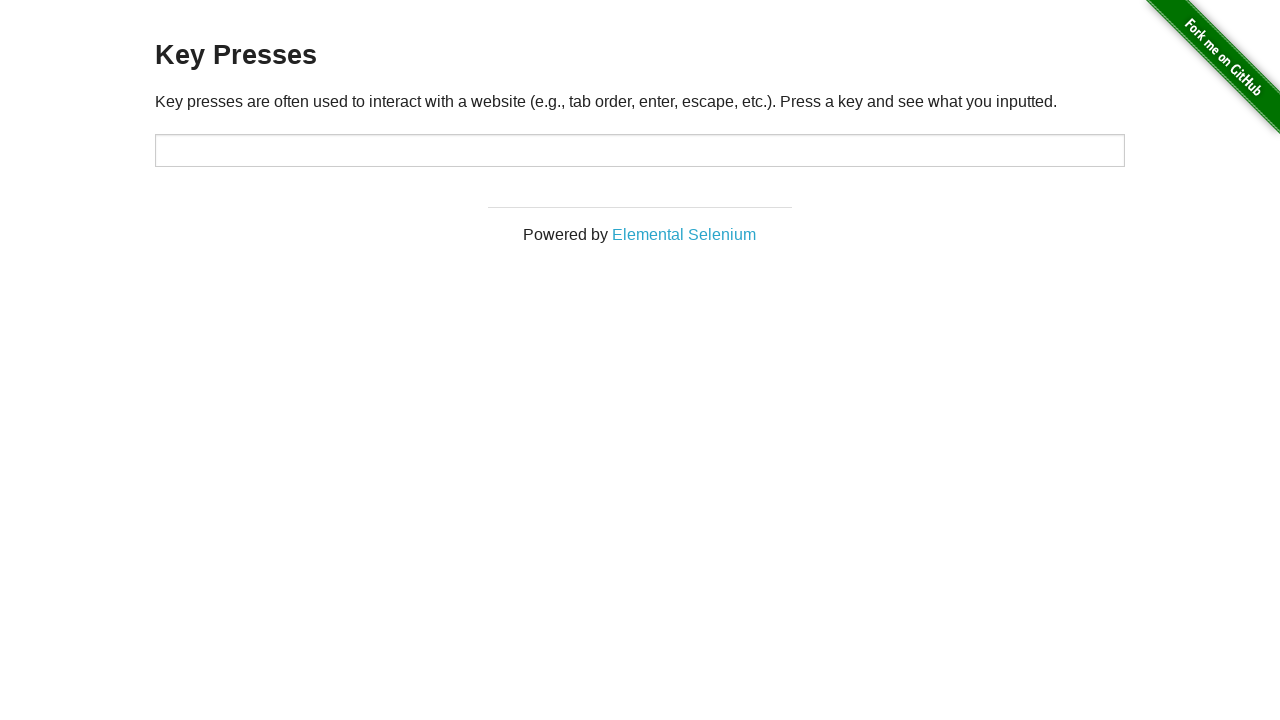

Sent Tab key press to the page
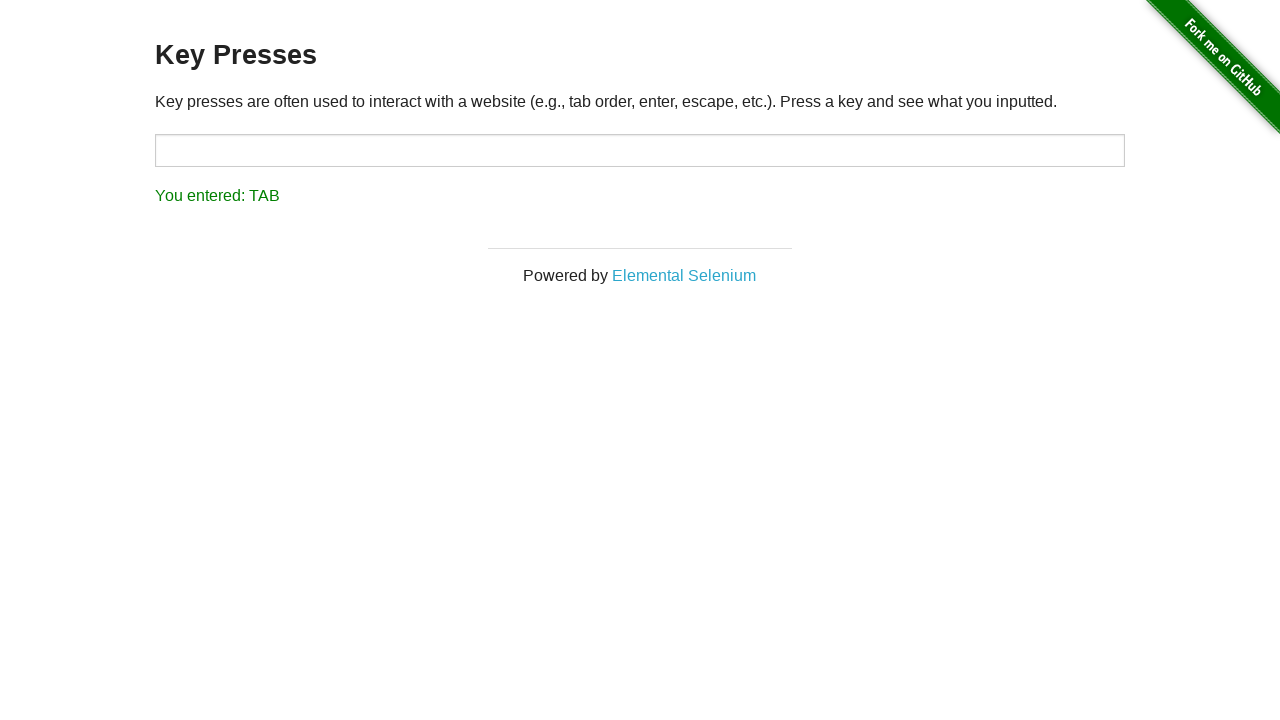

Result element appeared on page
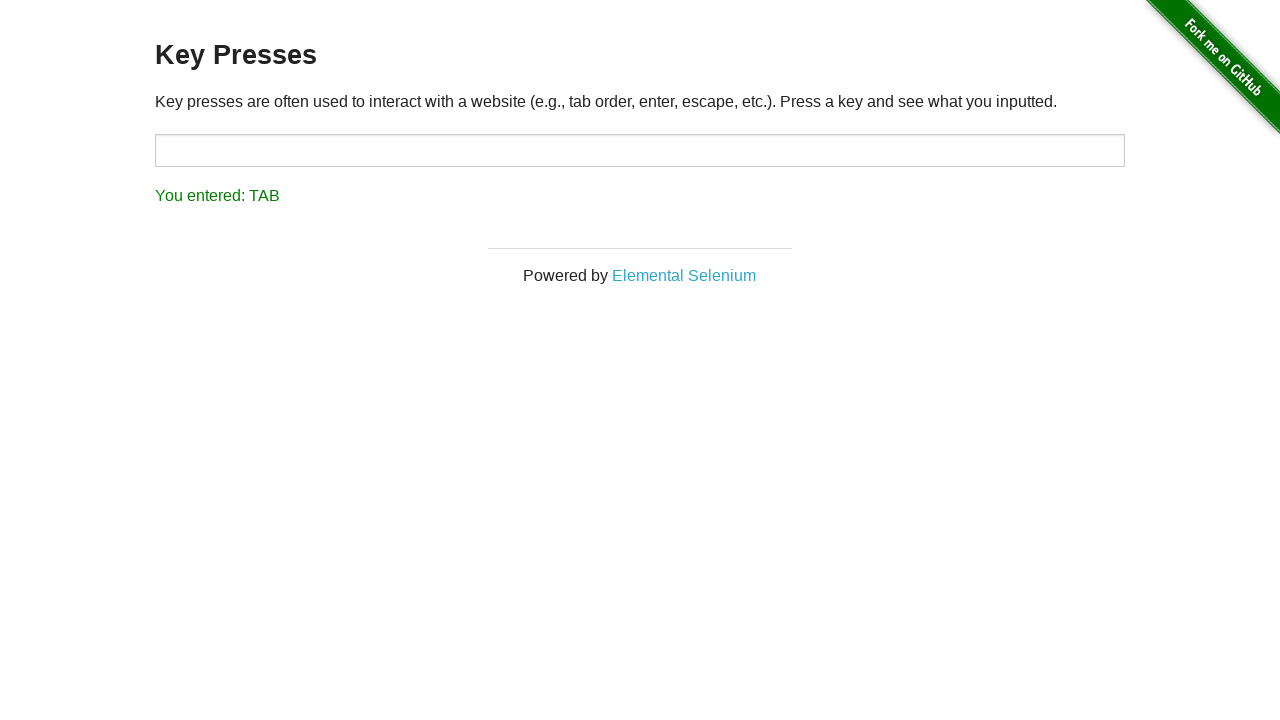

Retrieved result text content
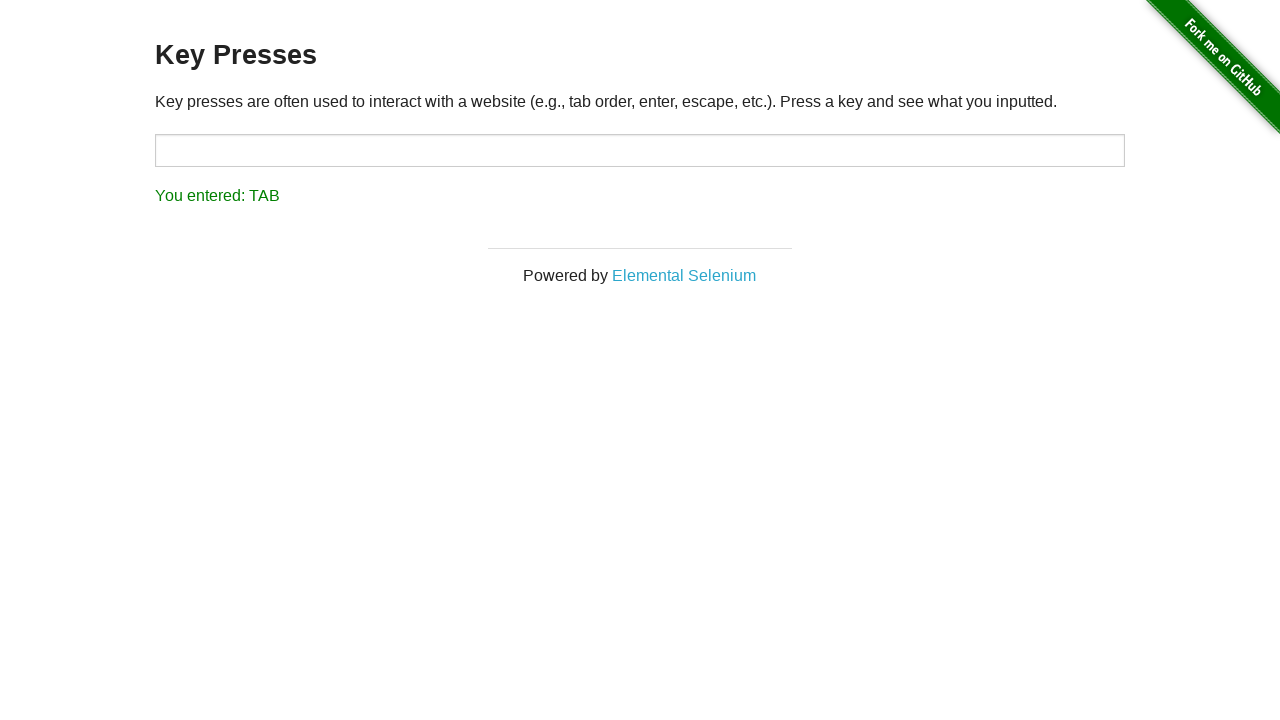

Verified result text displays 'You entered: TAB'
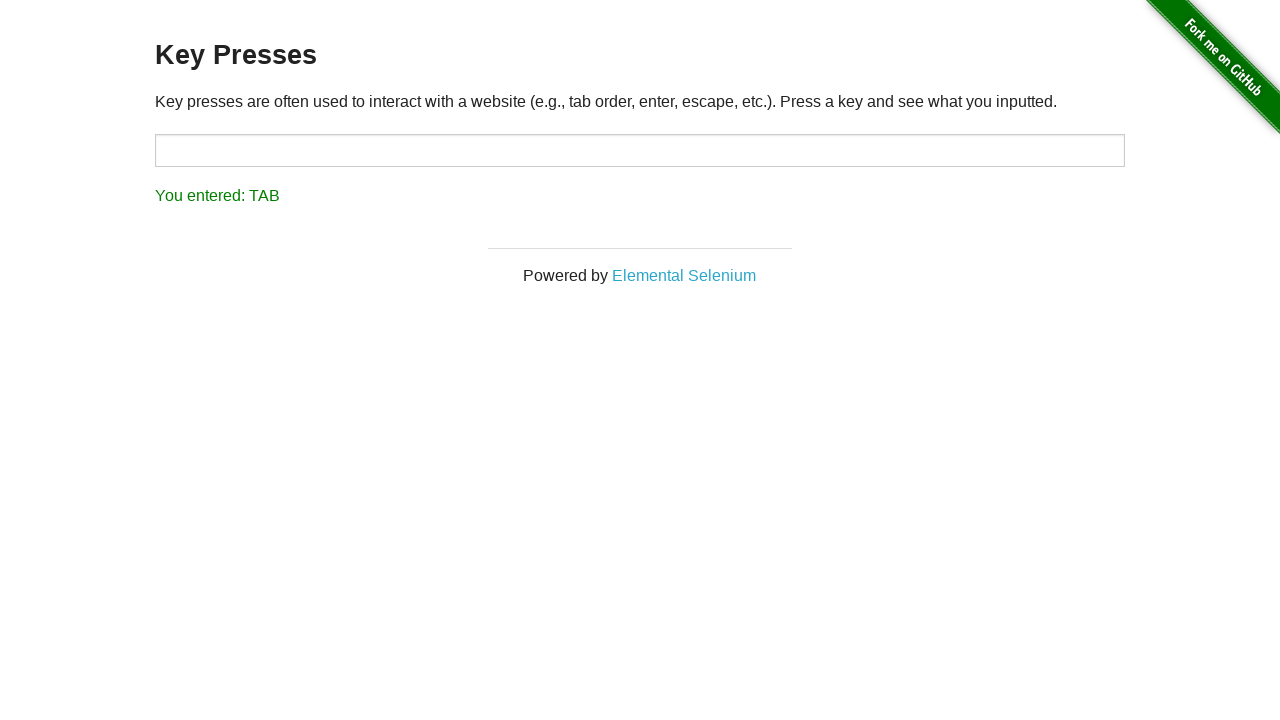

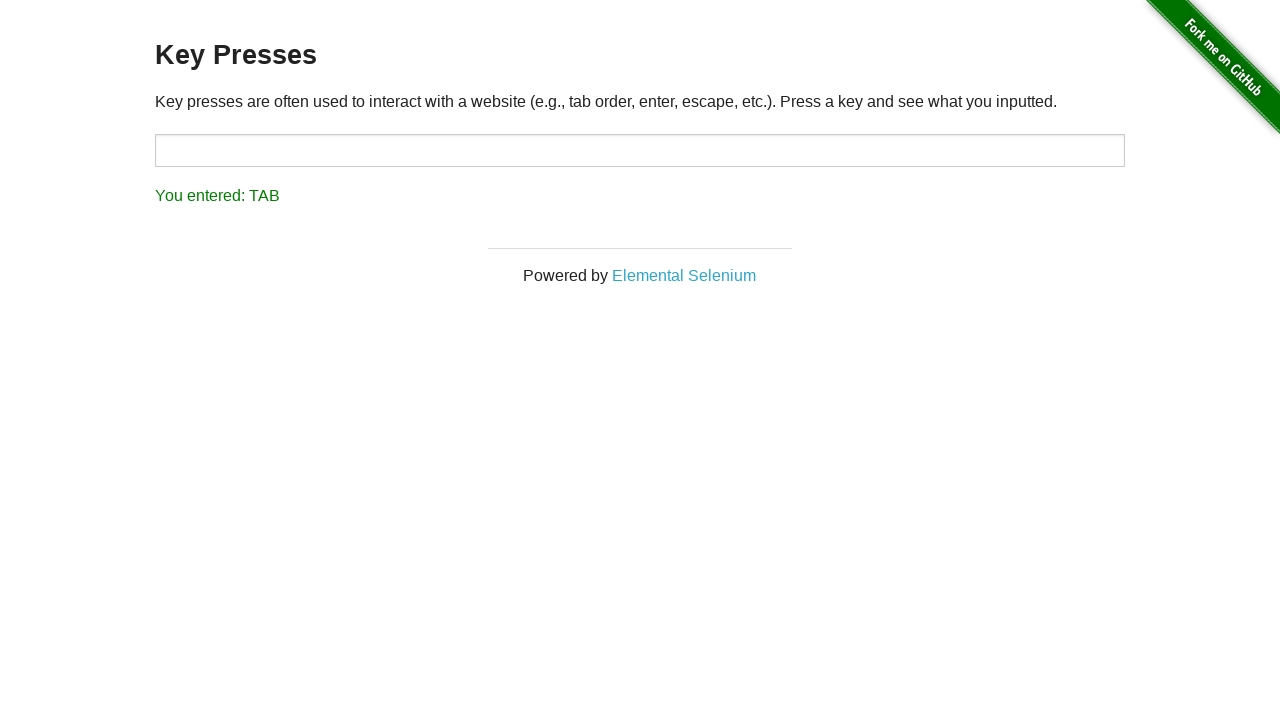